Tests the passenger count dropdown functionality by opening the passenger selector, incrementing the adult passenger count 4 times using a loop, and then closing the dropdown.

Starting URL: https://rahulshettyacademy.com/dropdownsPractise/

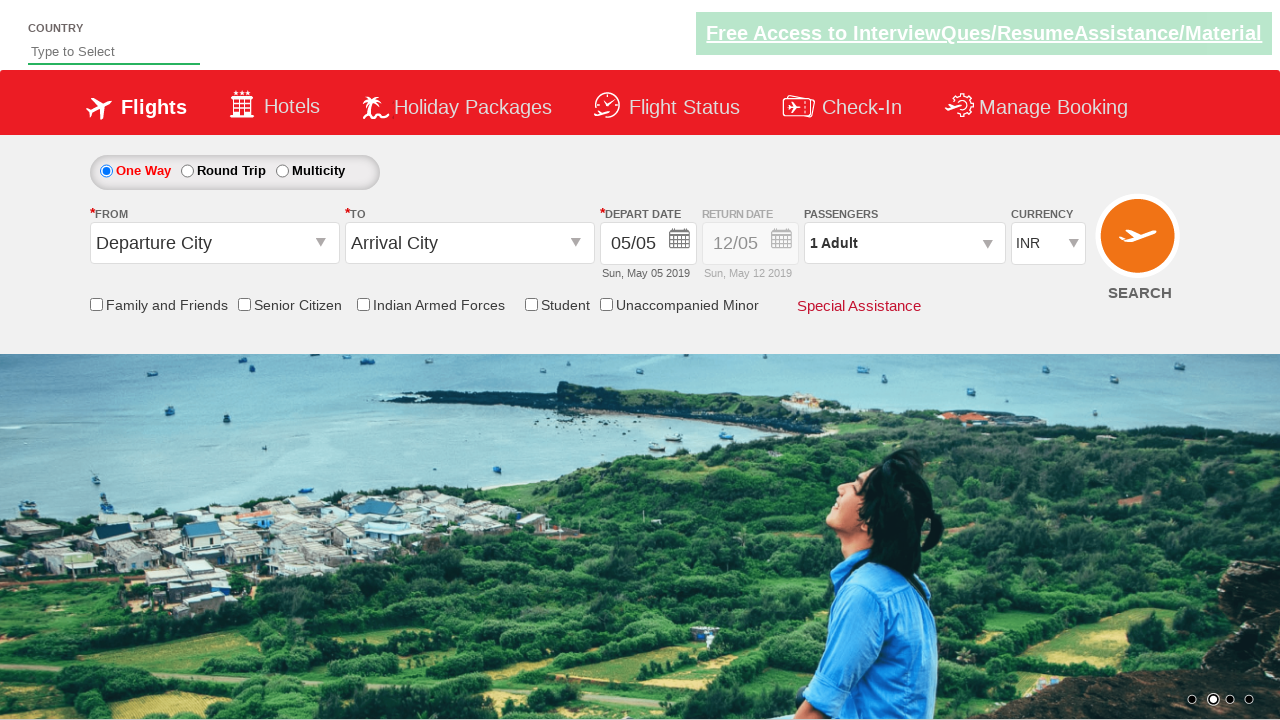

Clicked on passenger info dropdown to open it at (904, 243) on #divpaxinfo
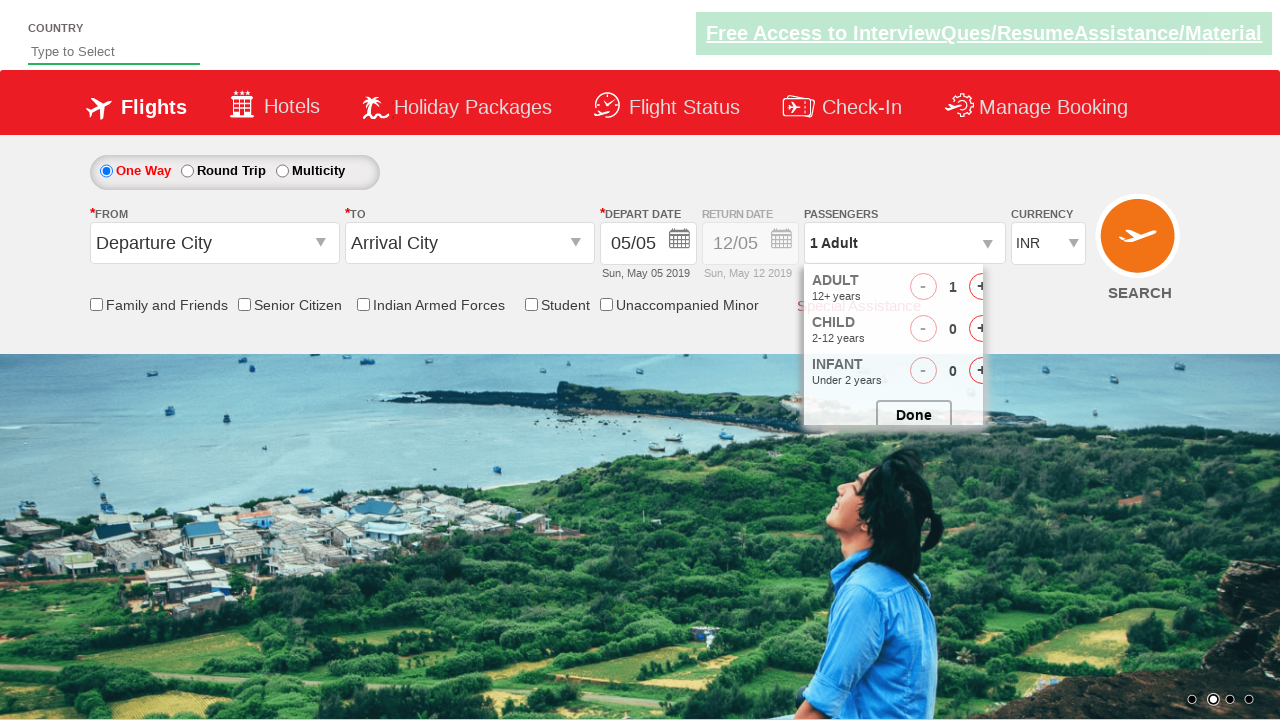

Waited for adult increment button to become visible
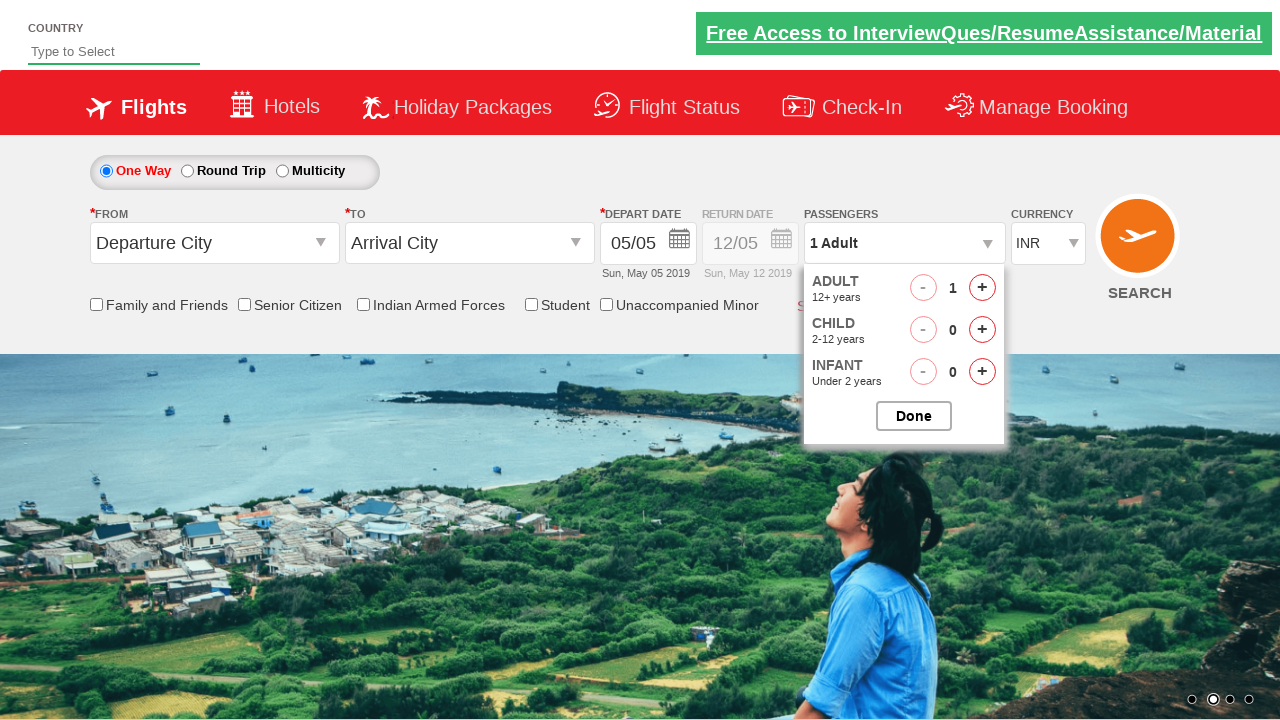

Incremented adult passenger count (iteration 1 of 4) at (982, 288) on #hrefIncAdt
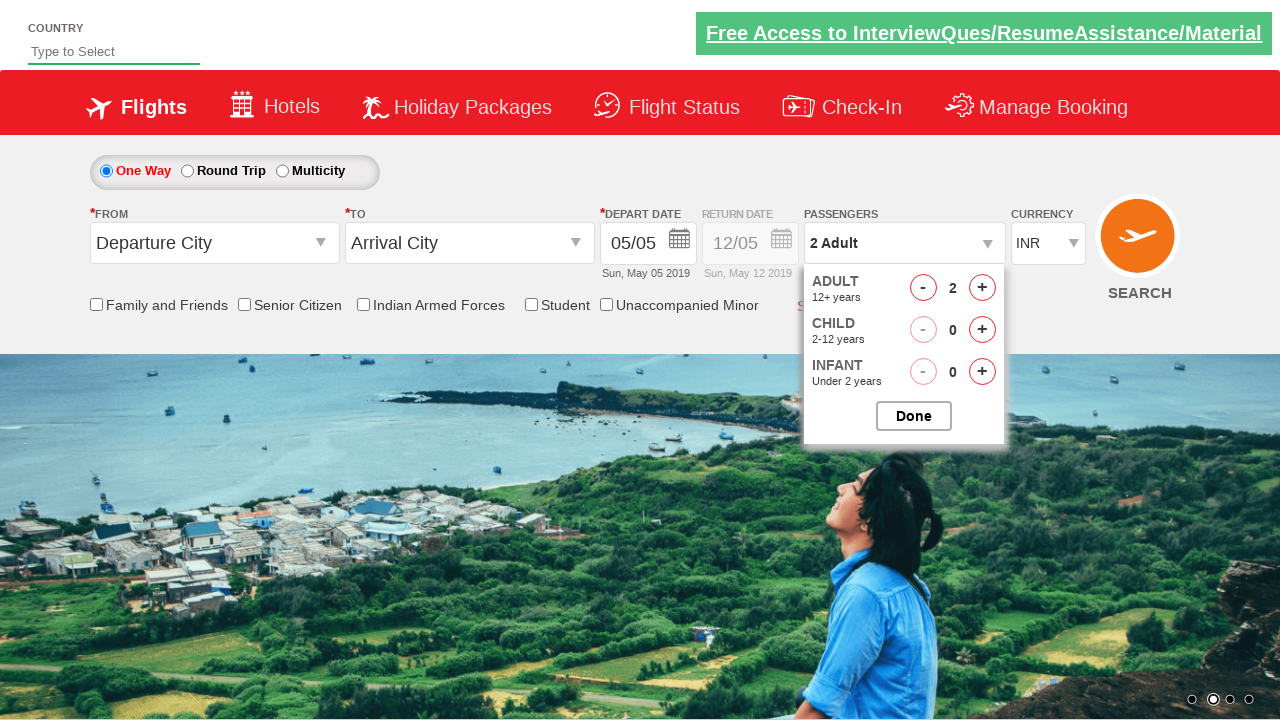

Incremented adult passenger count (iteration 2 of 4) at (982, 288) on #hrefIncAdt
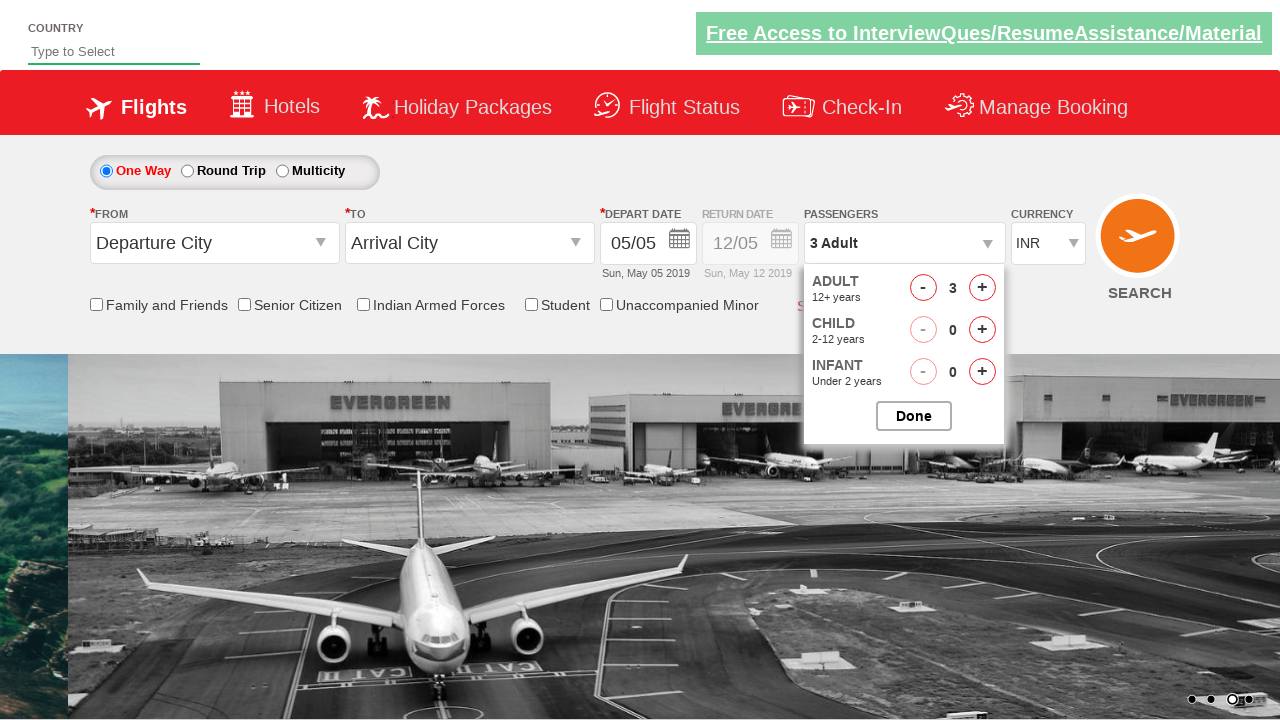

Incremented adult passenger count (iteration 3 of 4) at (982, 288) on #hrefIncAdt
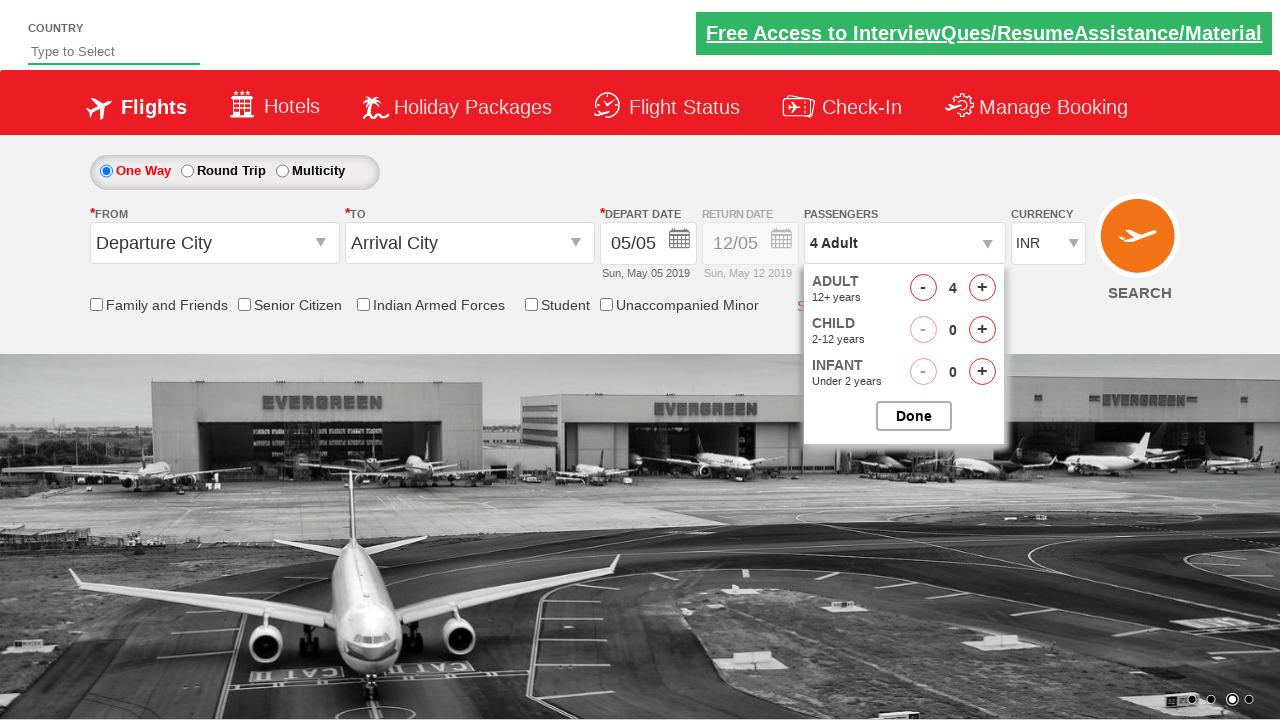

Incremented adult passenger count (iteration 4 of 4) at (982, 288) on #hrefIncAdt
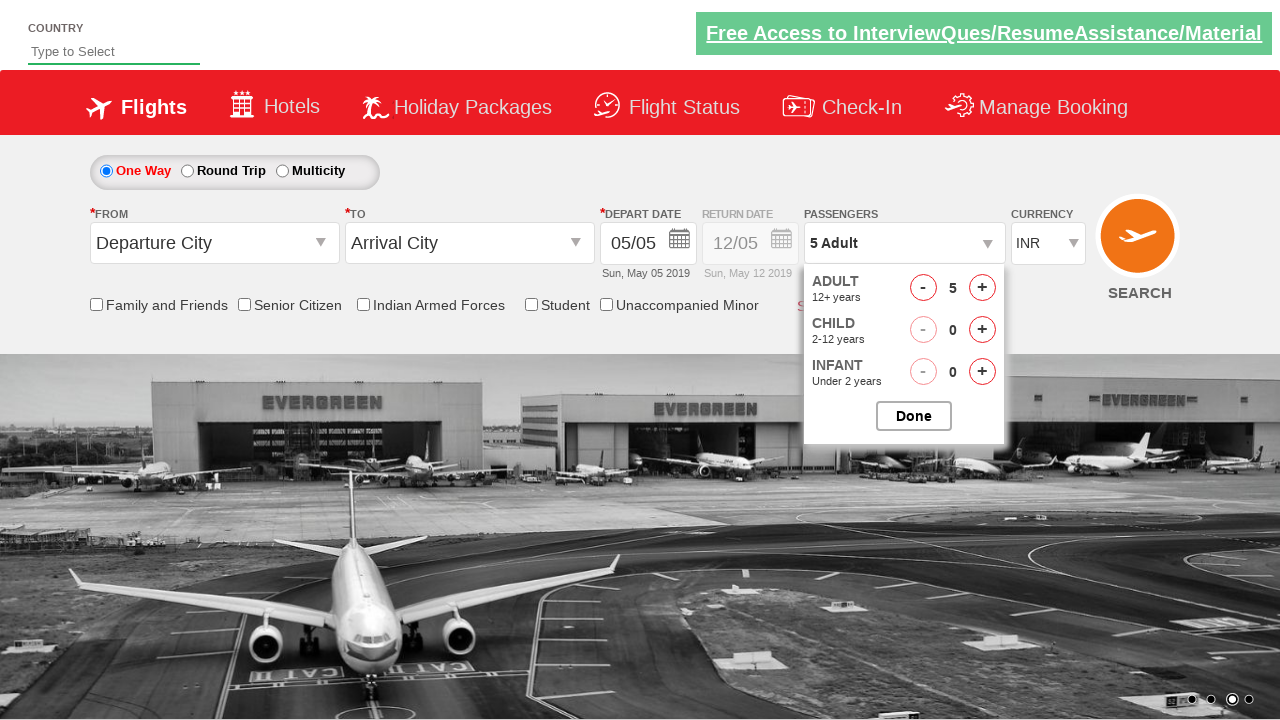

Clicked button to close passenger options dropdown at (914, 416) on #btnclosepaxoption
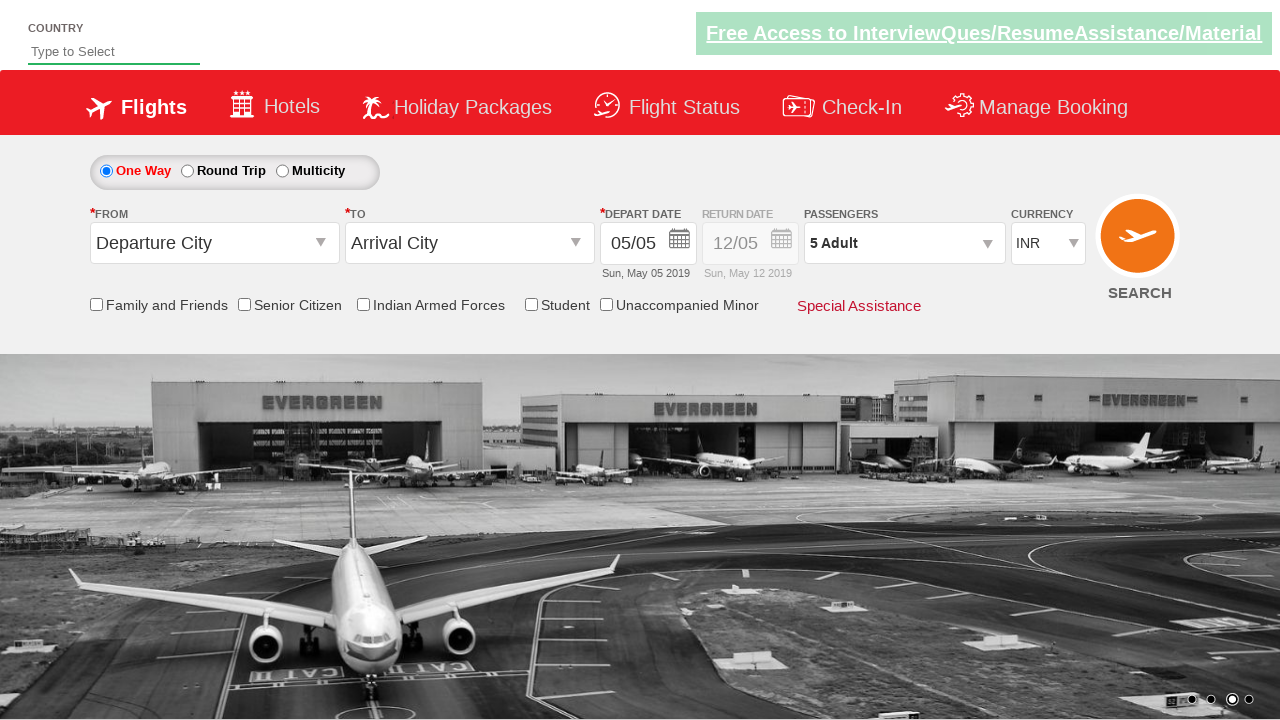

Waited for passenger dropdown to close
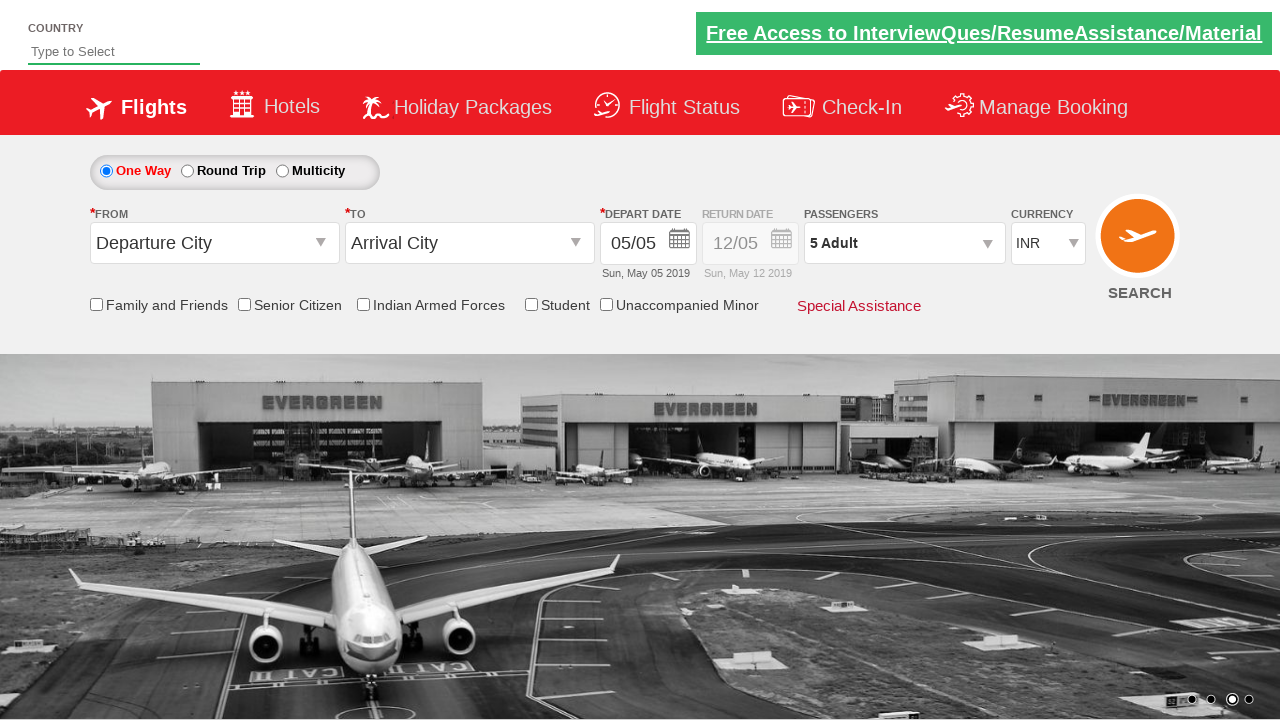

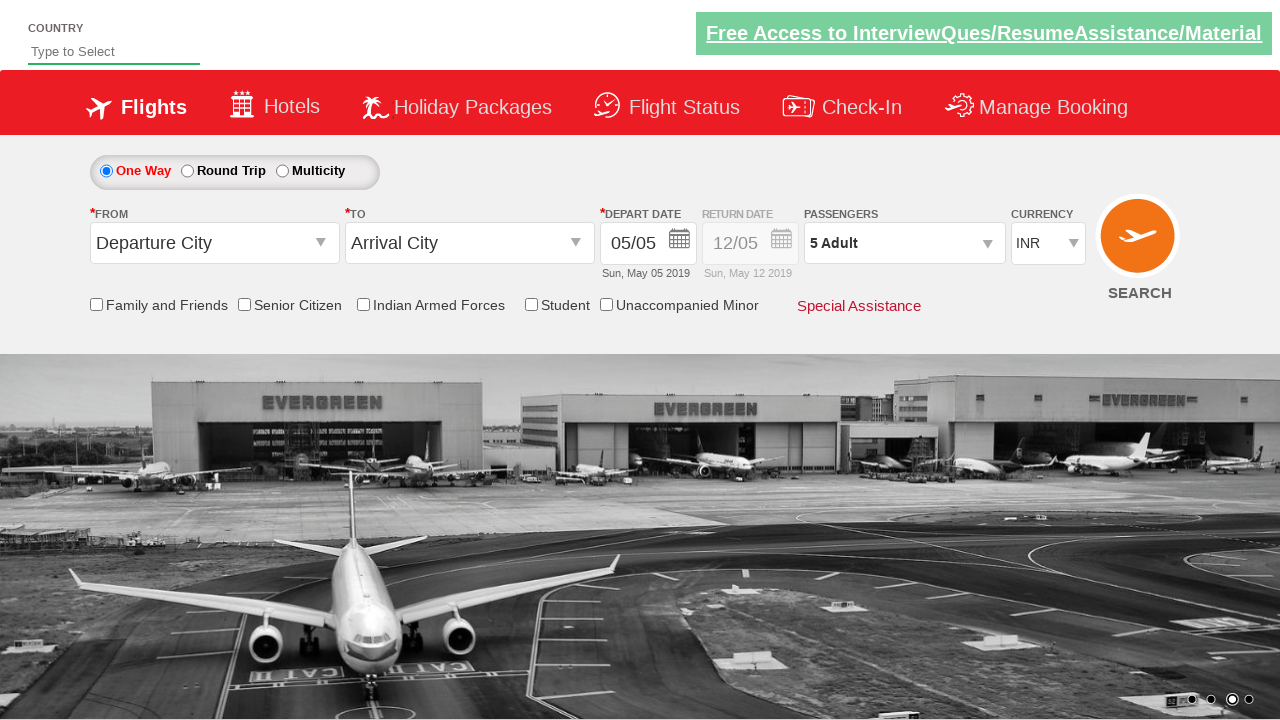